Navigates to AmIUnique fingerprint page and waits for the page content to load

Starting URL: https://amiunique.org/fp

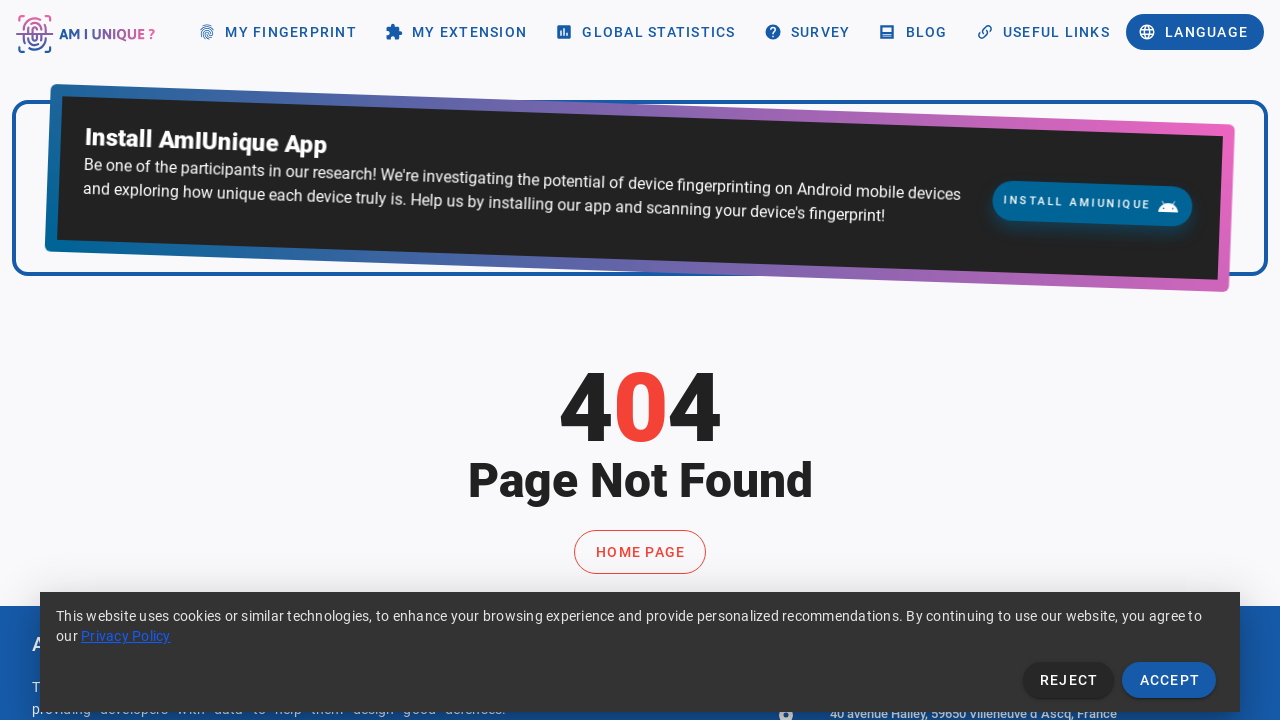

Waited 3 seconds for fingerprint analysis to begin
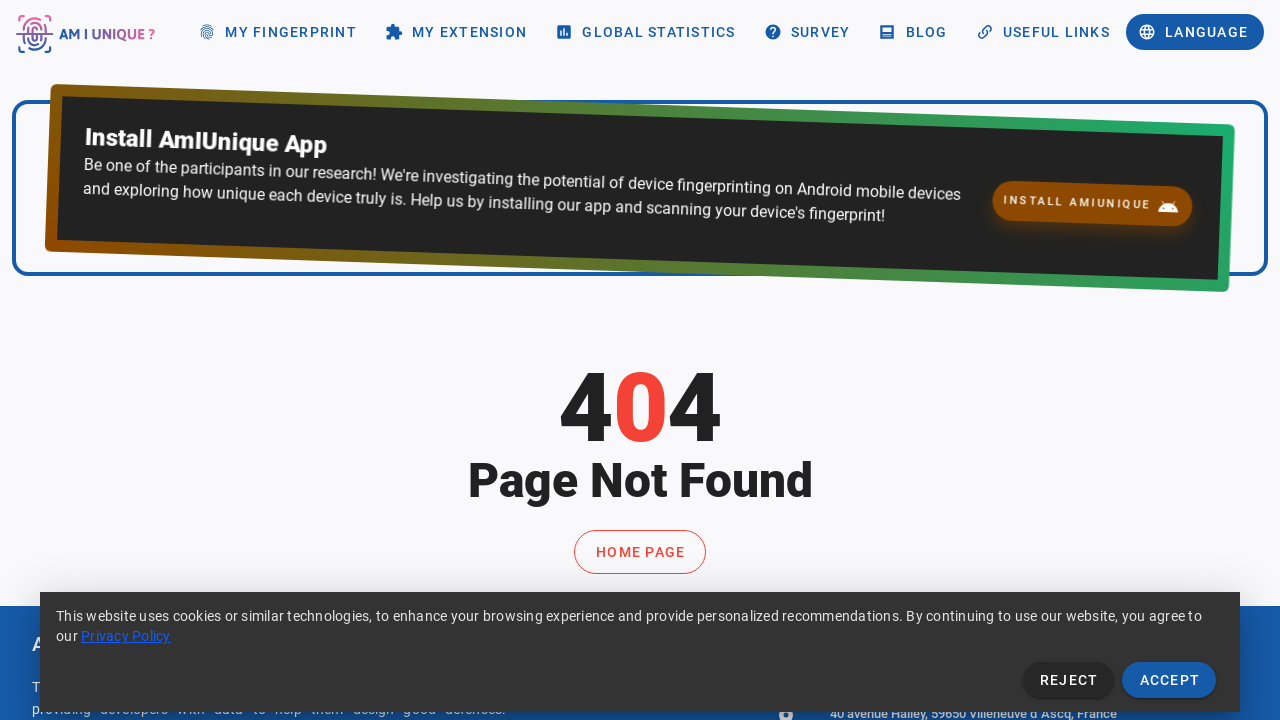

AmIUnique fingerprint page content loaded completely
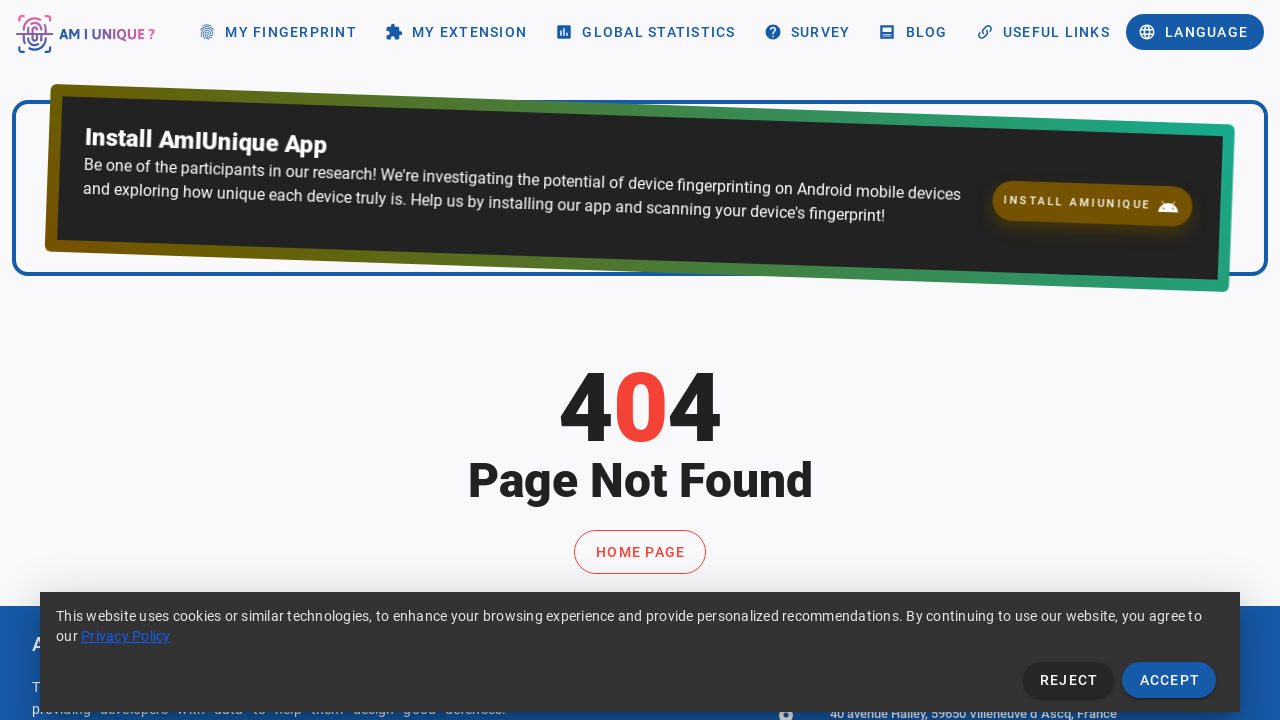

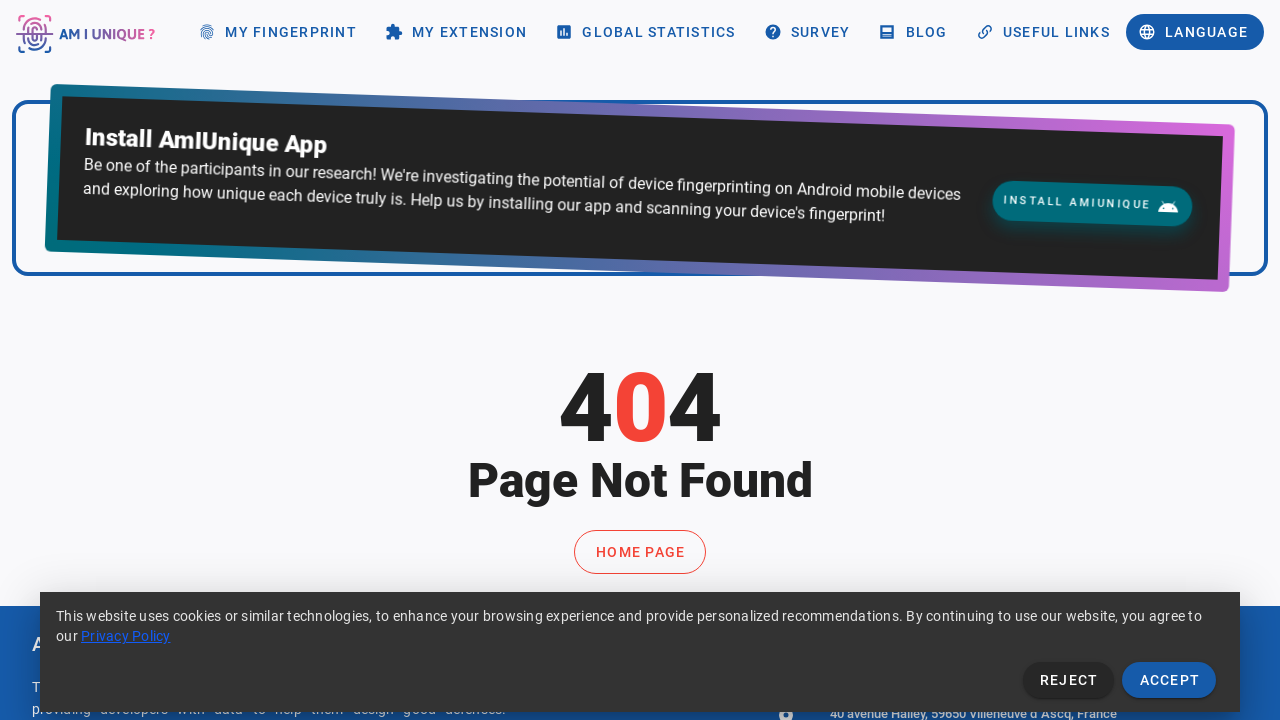